Tests JavaScript prompt alert handling by clicking a button to trigger a prompt, entering text into the prompt dialog, and accepting it.

Starting URL: https://omayo.blogspot.com/

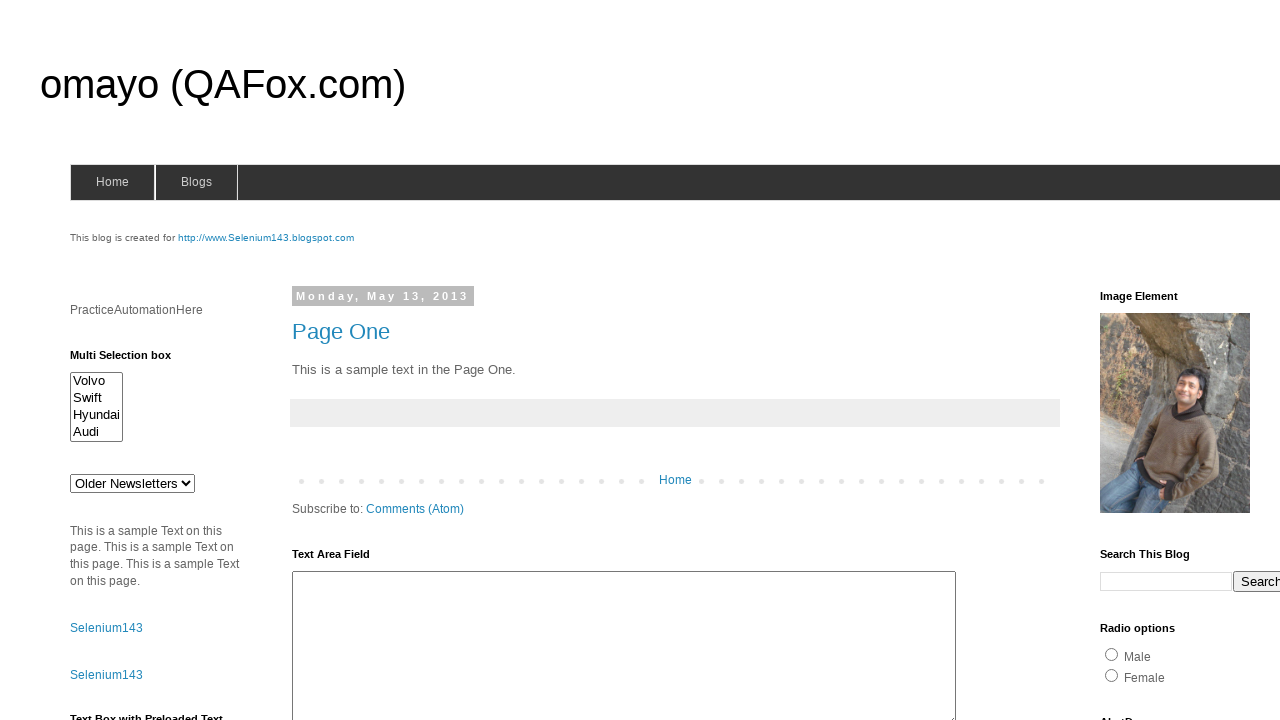

Clicked prompt button to trigger JavaScript prompt alert at (1140, 361) on #prompt
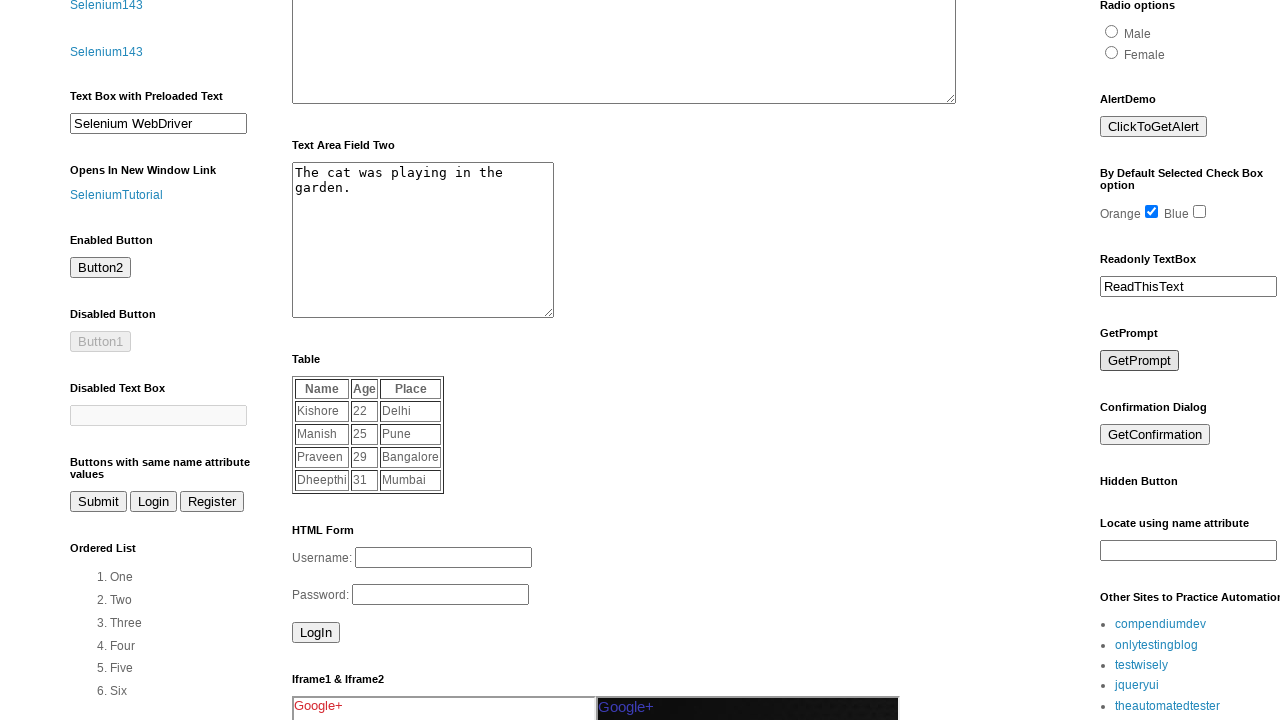

Set up dialog handler to accept prompts with 'Hi' text
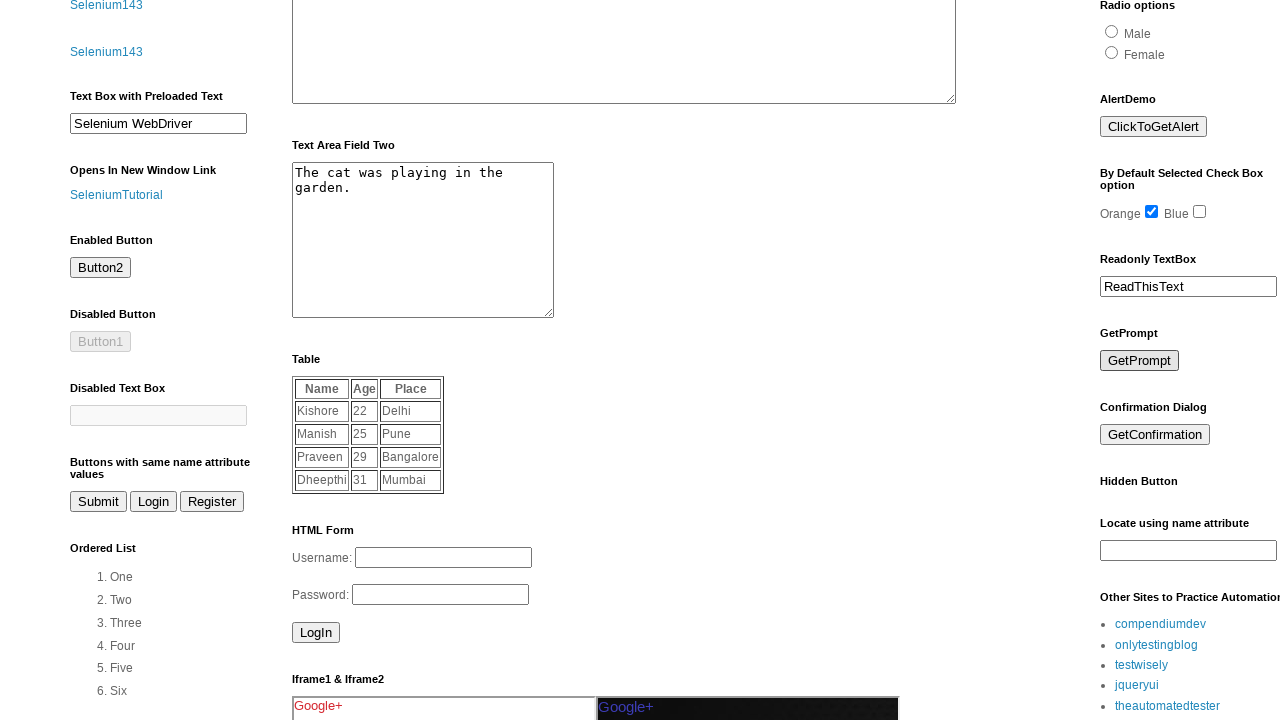

Registered dialog handler function
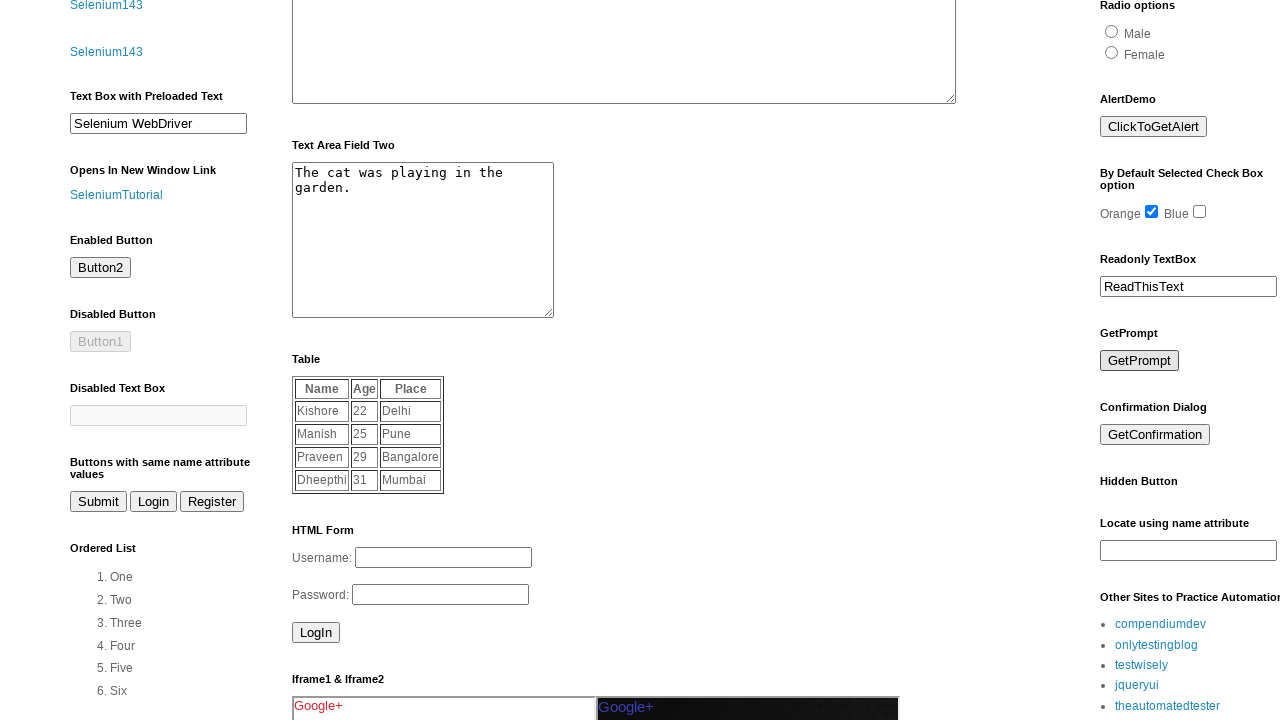

Clicked prompt button to trigger alert with dialog handler active at (1140, 361) on #prompt
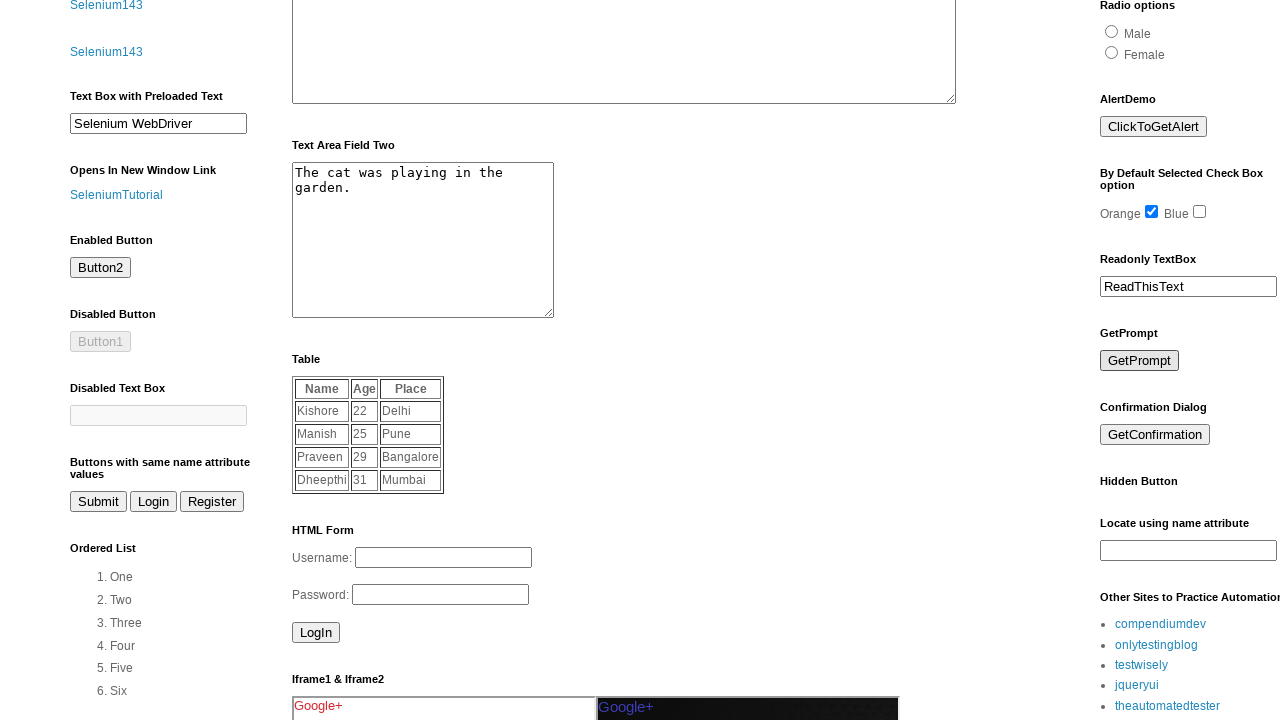

Waited for dialog interaction to complete
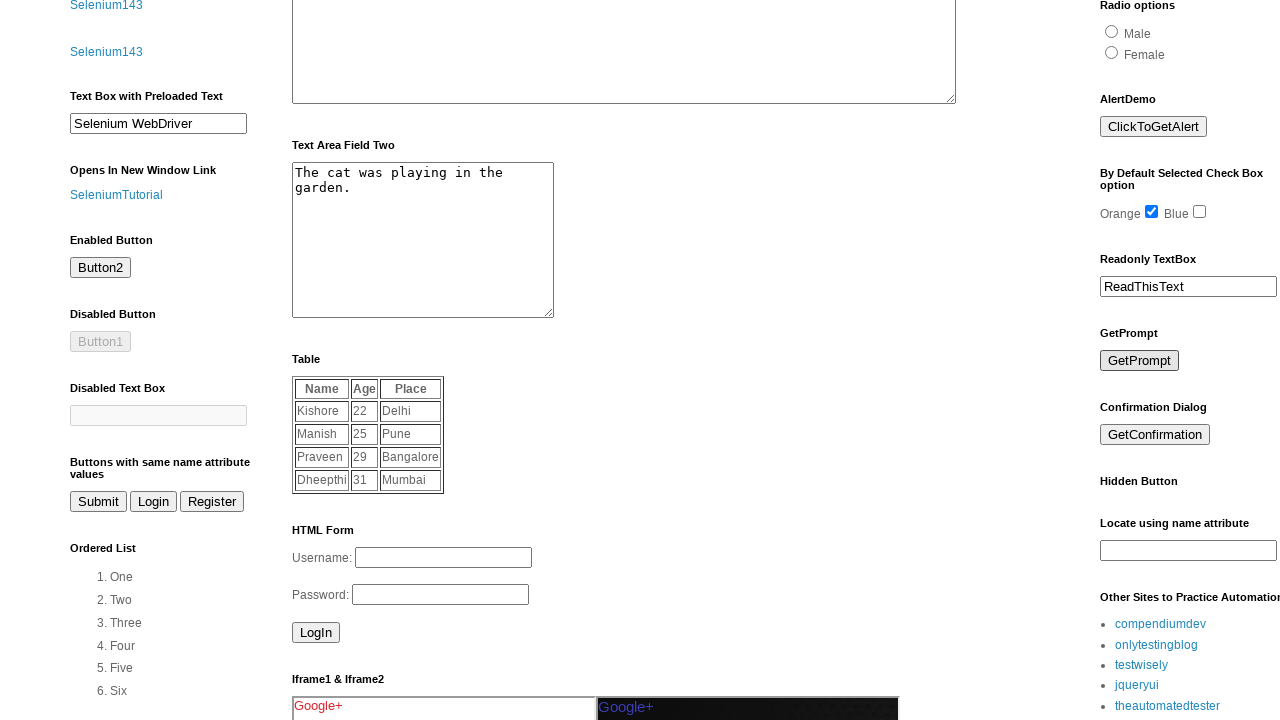

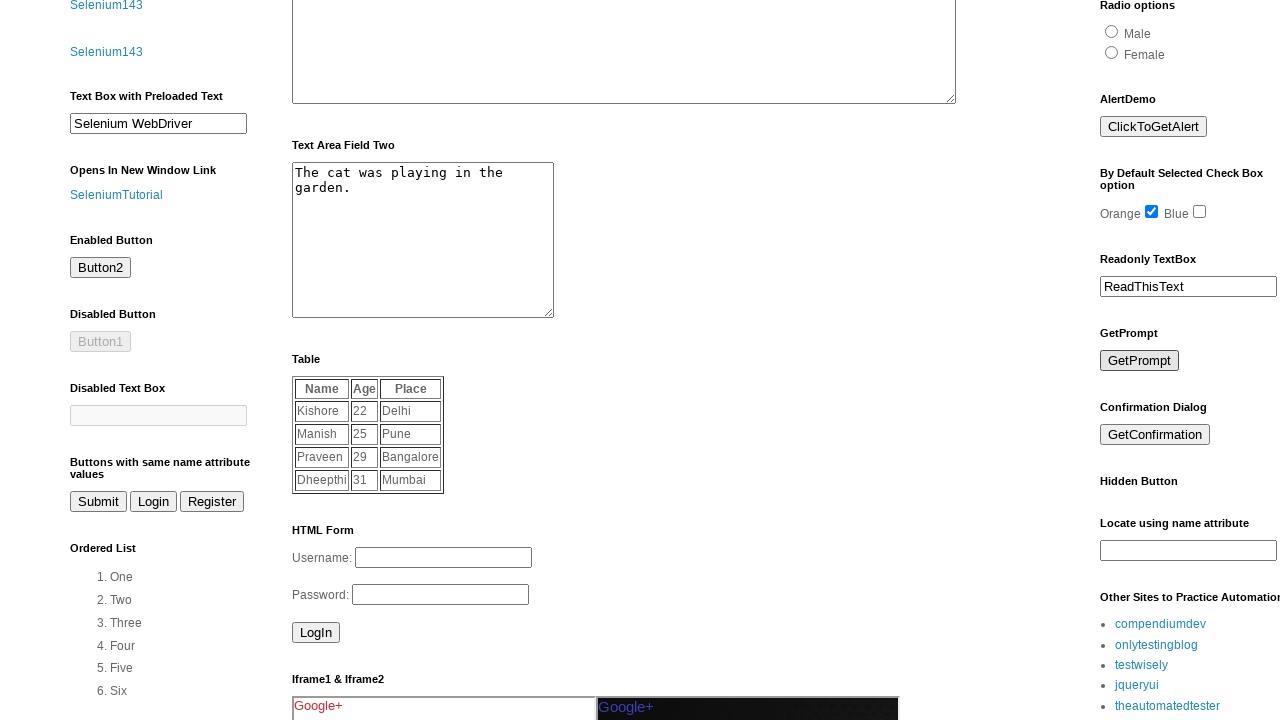